Tests that the text input field is cleared after adding a todo item

Starting URL: https://demo.playwright.dev/todomvc

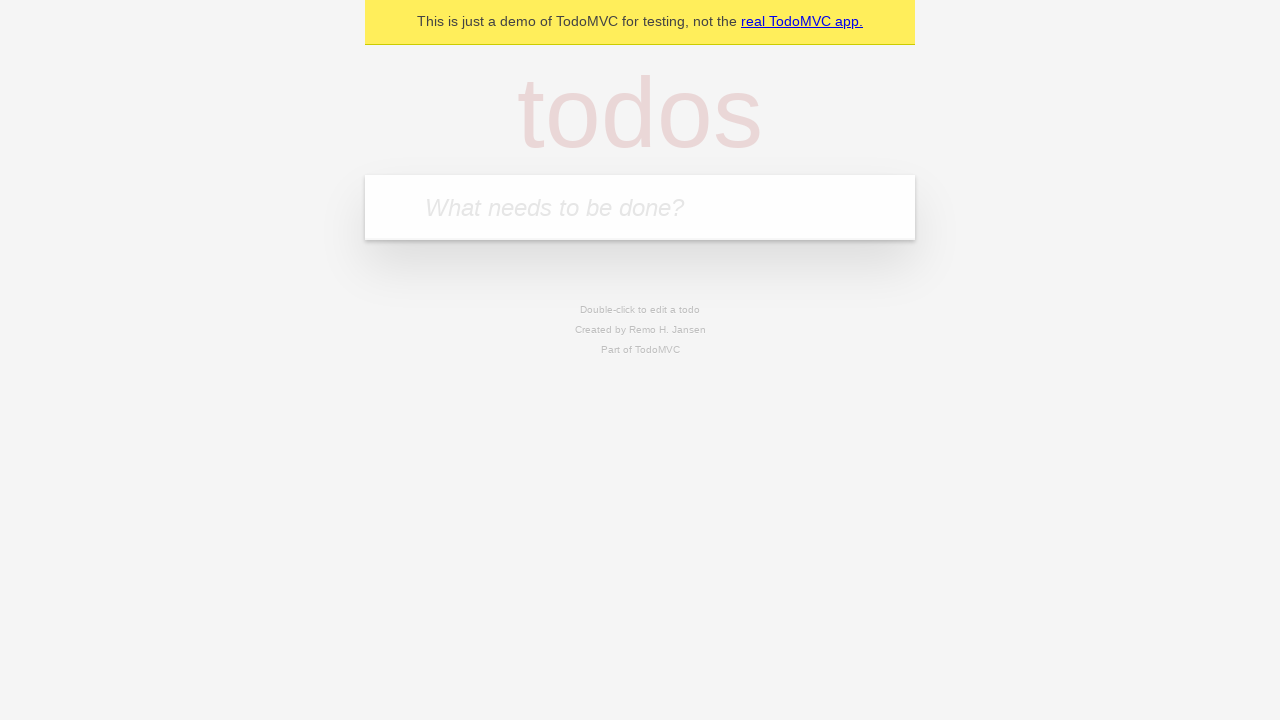

Located the todo input field by placeholder text
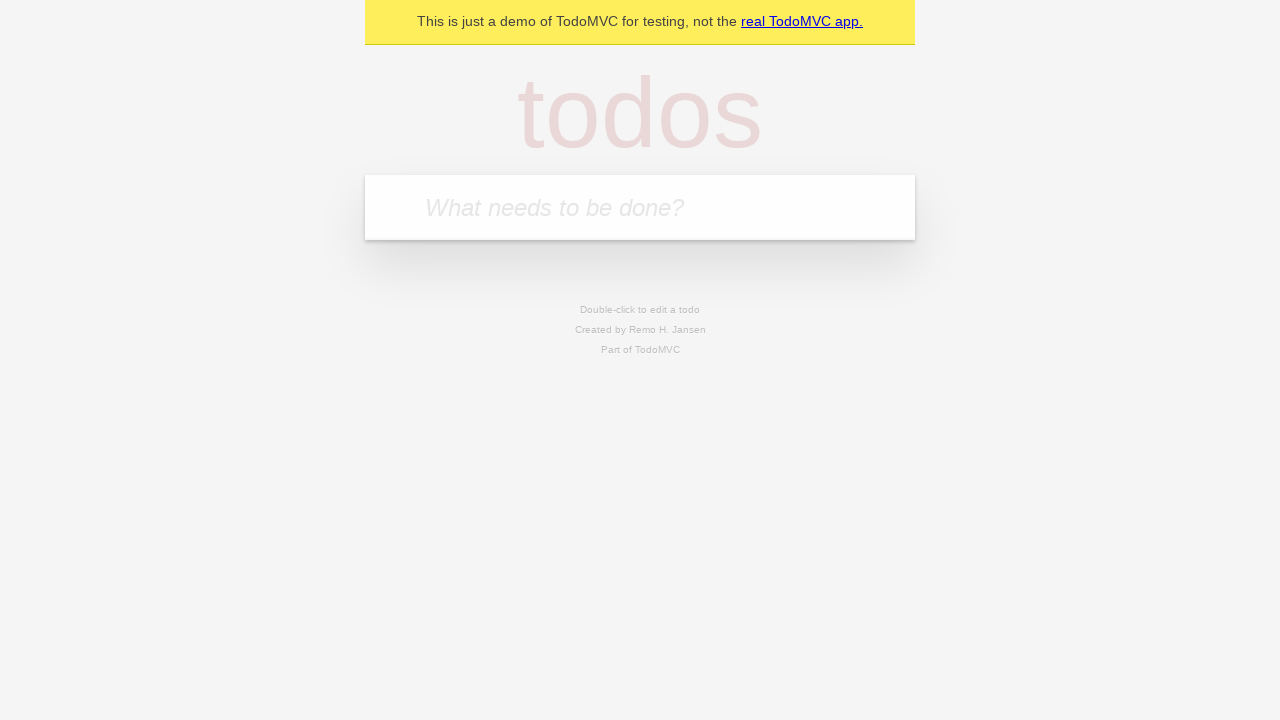

Filled todo input field with 'buy some cheese' on internal:attr=[placeholder="What needs to be done?"i]
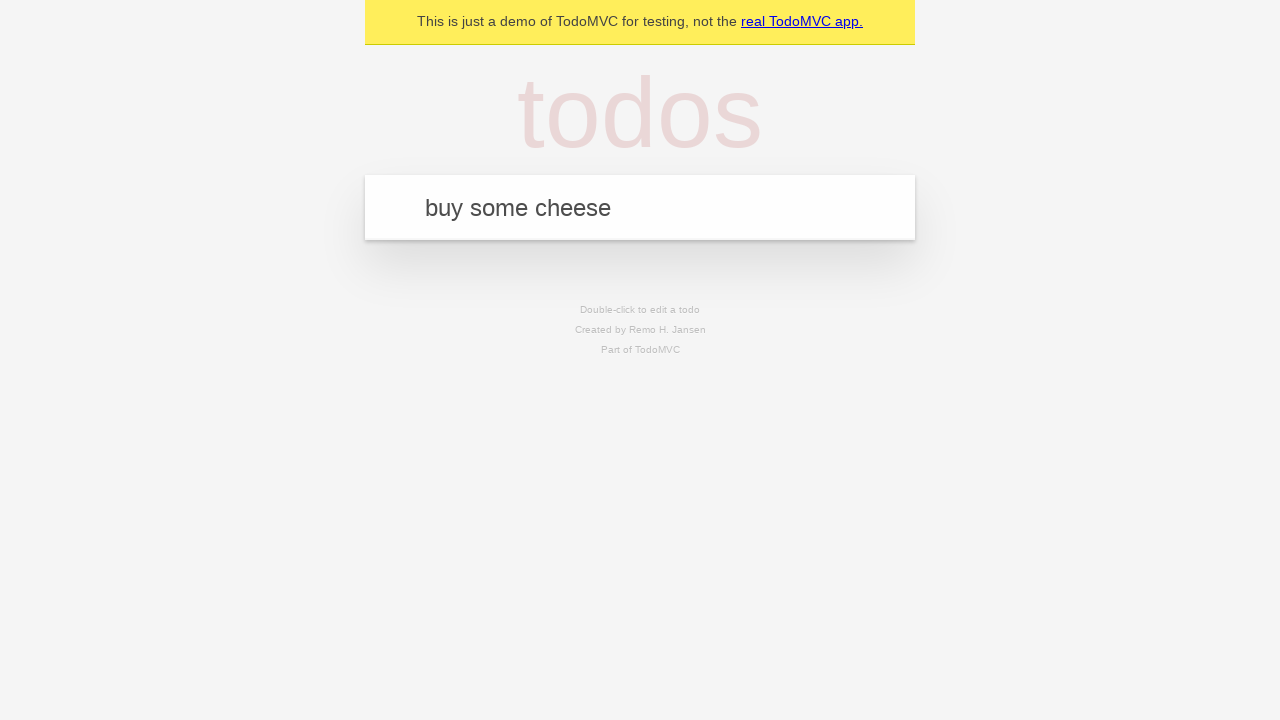

Pressed Enter to submit the todo item on internal:attr=[placeholder="What needs to be done?"i]
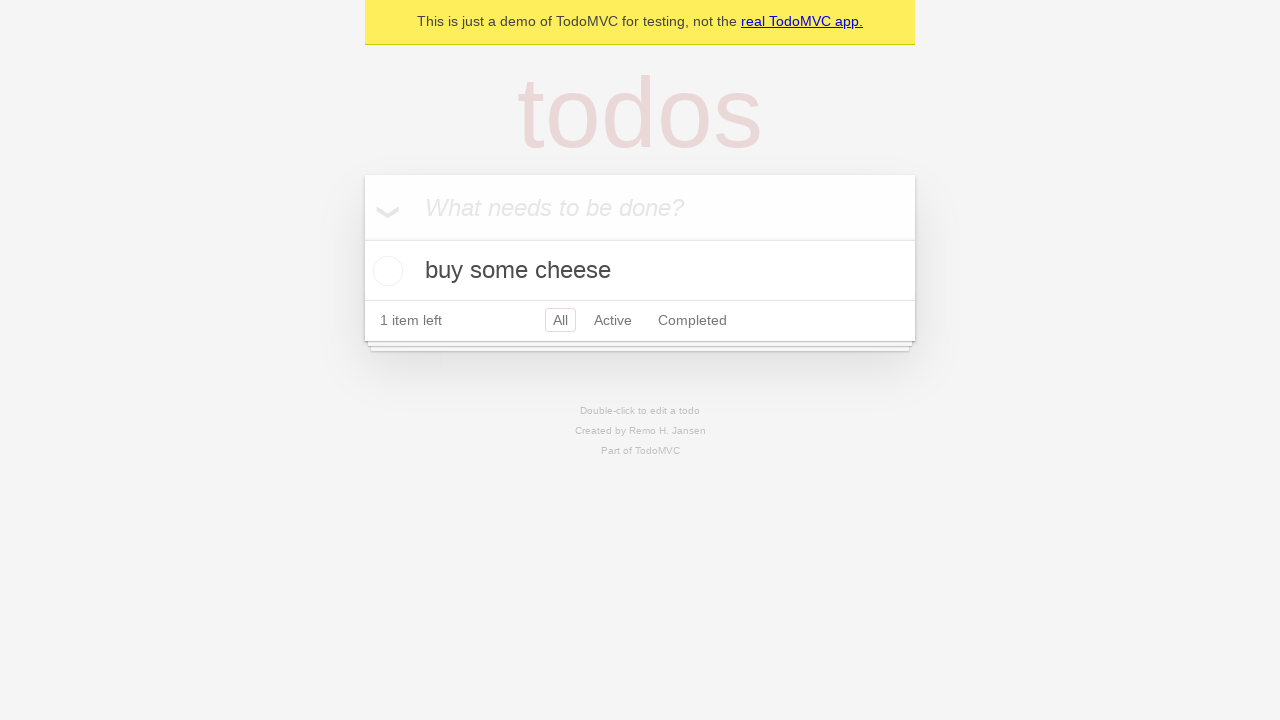

Todo item appeared in the list
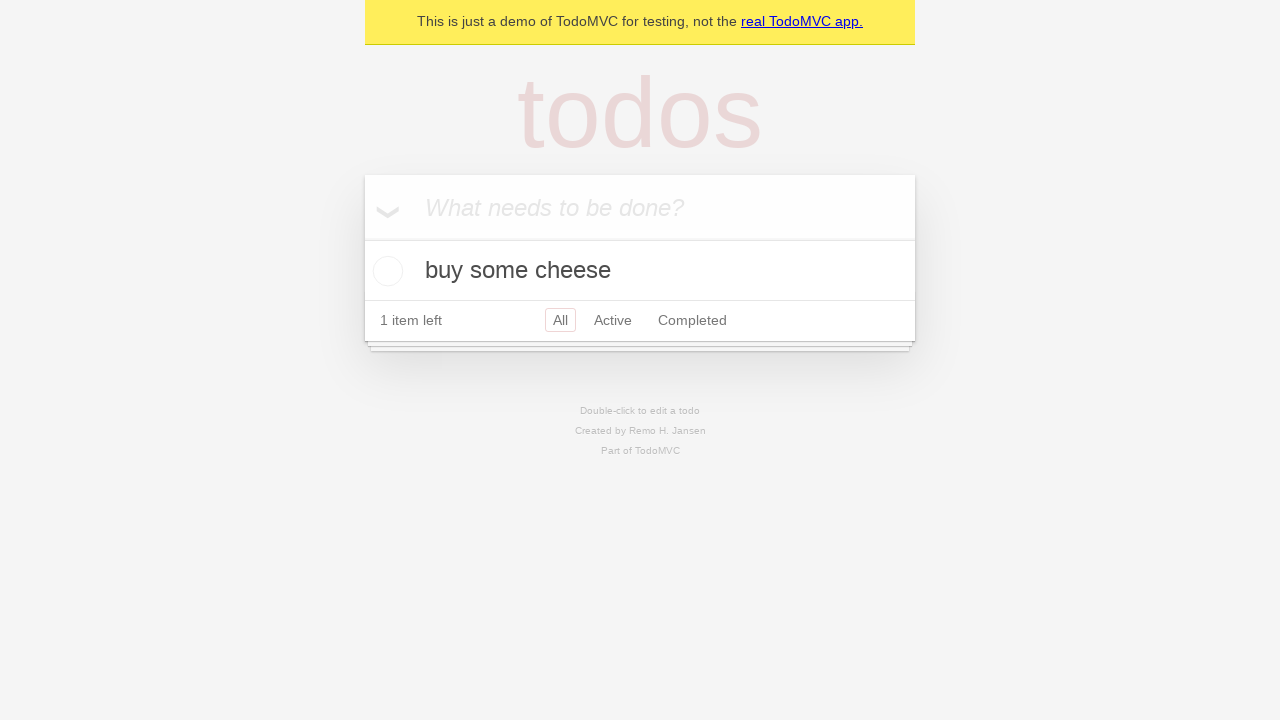

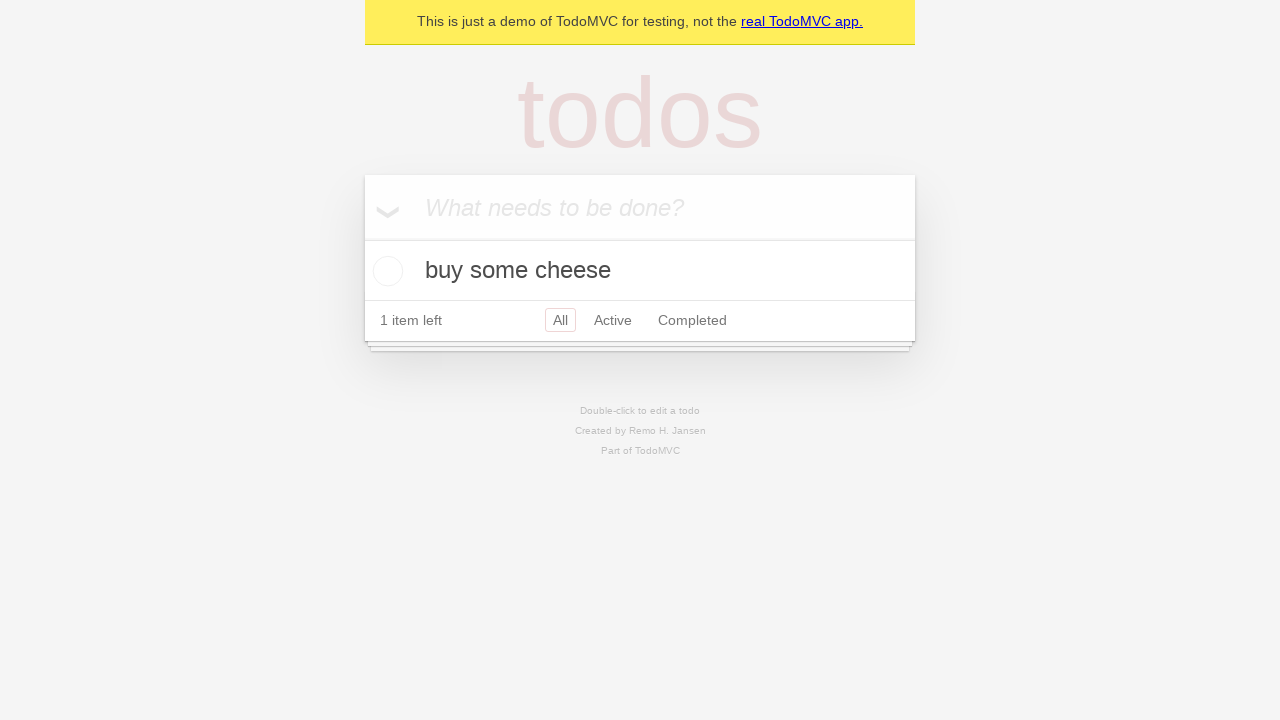